Creates a new paste on Pastebin by entering text content, selecting an expiration option from a dropdown, adding a title, and clicking the submit button.

Starting URL: https://pastebin.com/

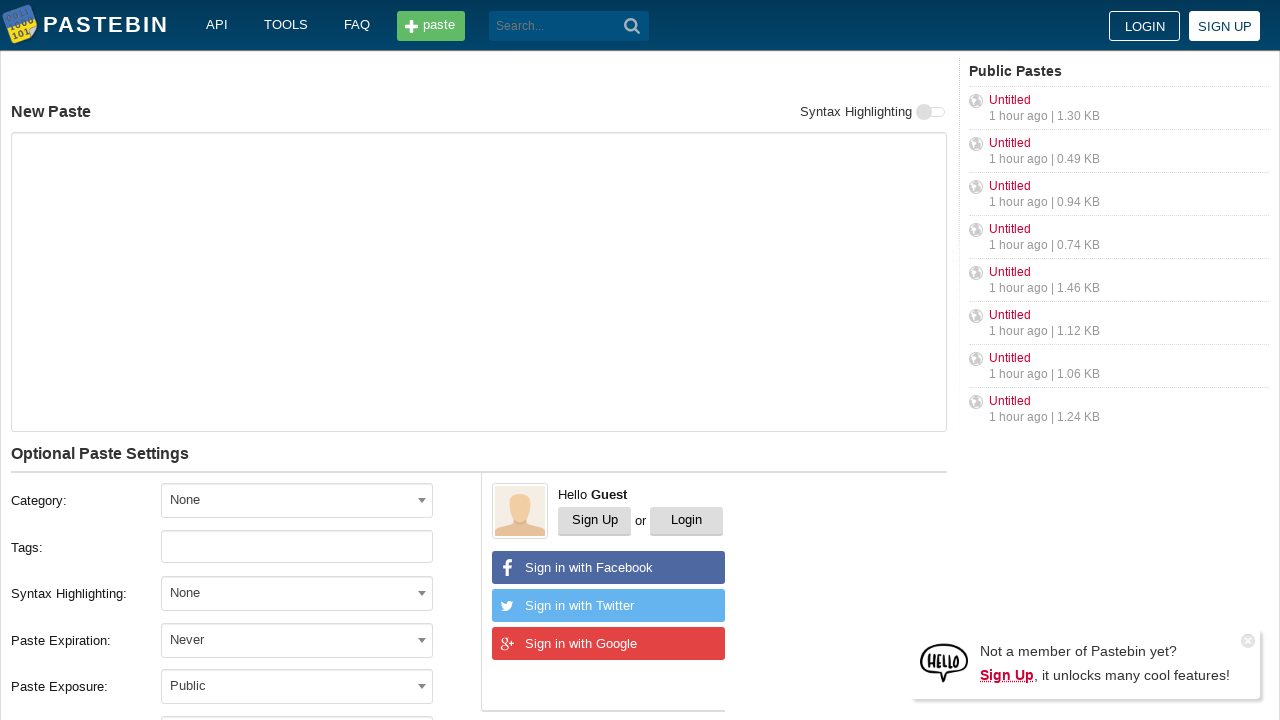

Filled paste content text area with 'Hello from WebDriver' on #postform-text
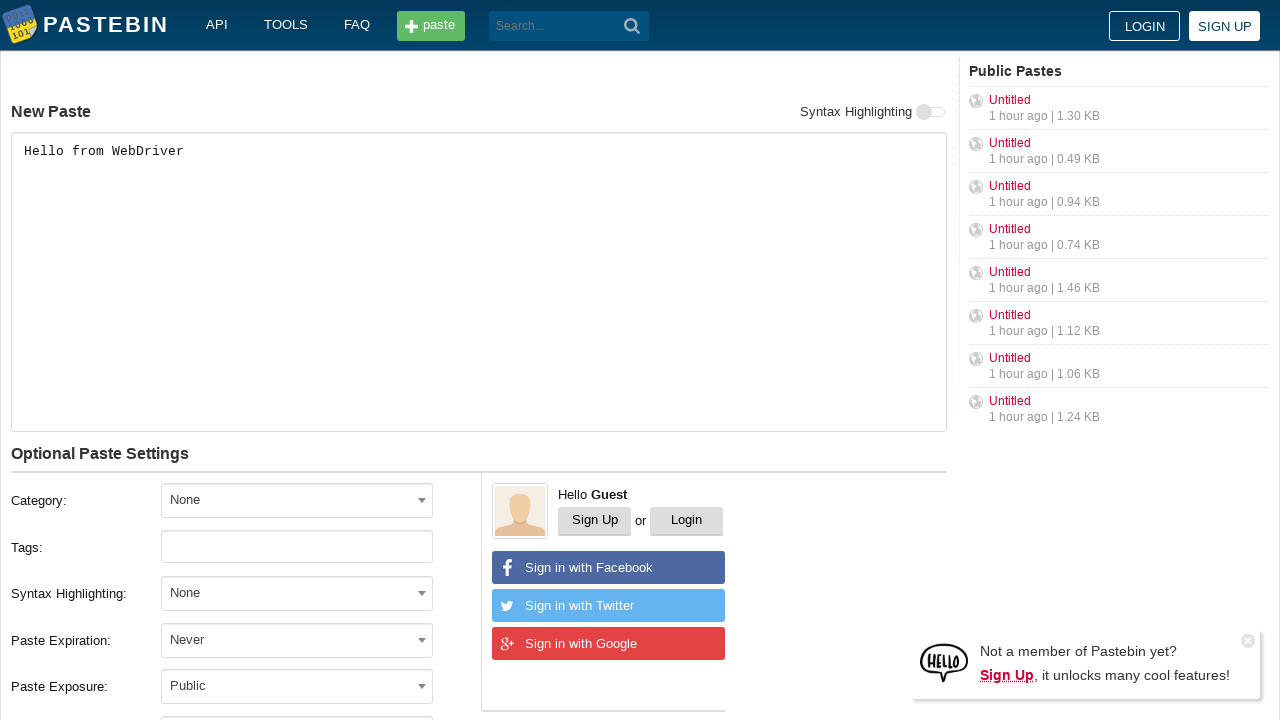

Waited for expiration dropdown selector to be ready
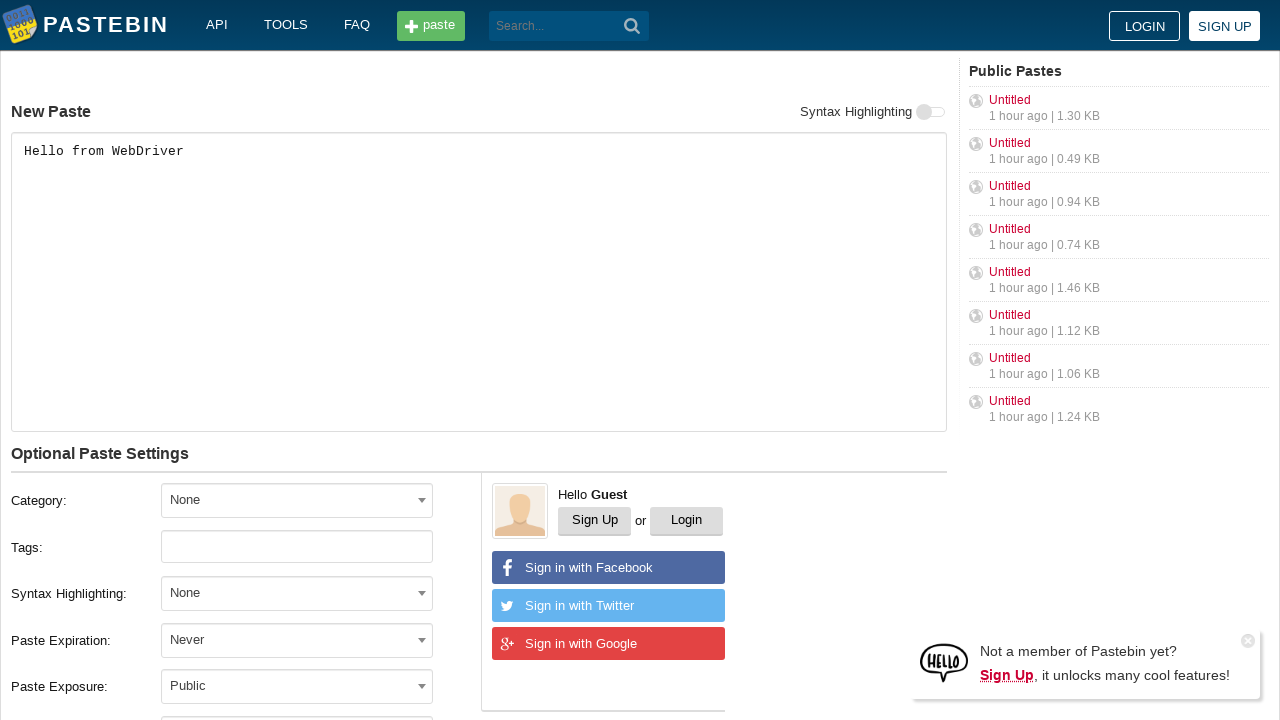

Clicked expiration dropdown to open options at (297, 640) on #select2-postform-expiration-container
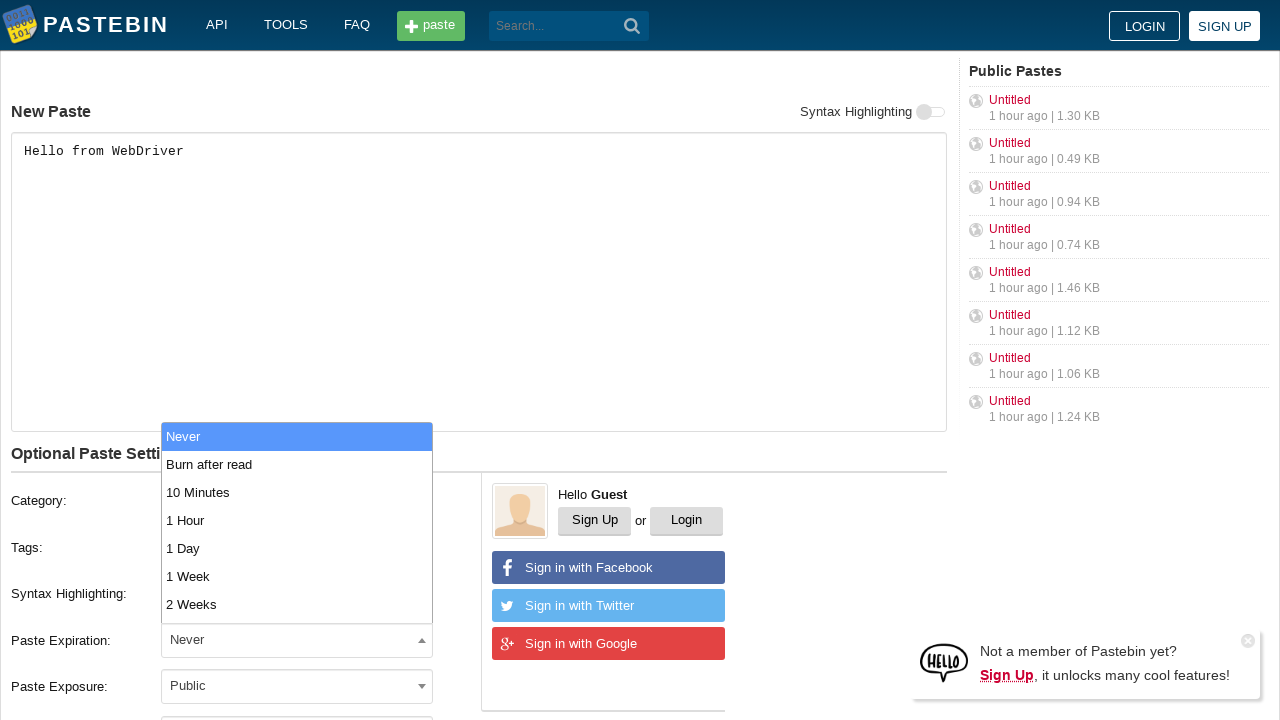

Selected third expiration option from dropdown (10 Minutes) at (297, 492) on span.select2-results ul li:nth-child(3)
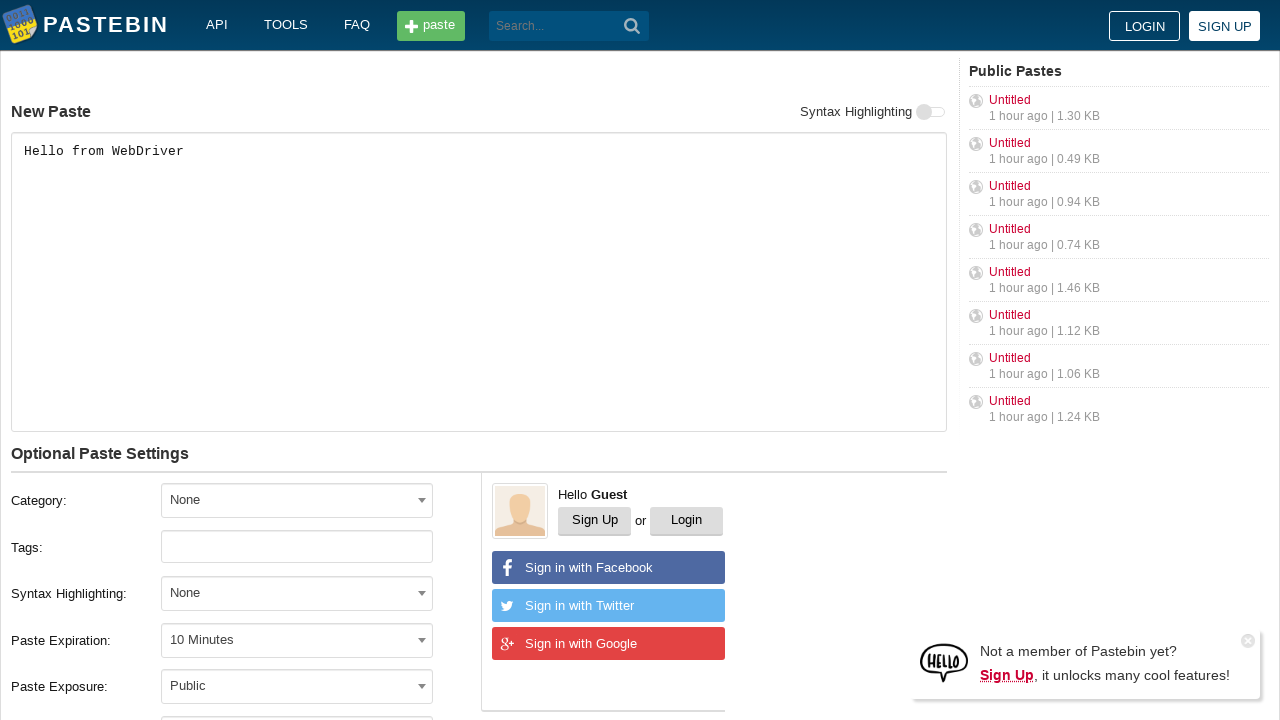

Clicked on paste title input field at (297, 361) on input#postform-name
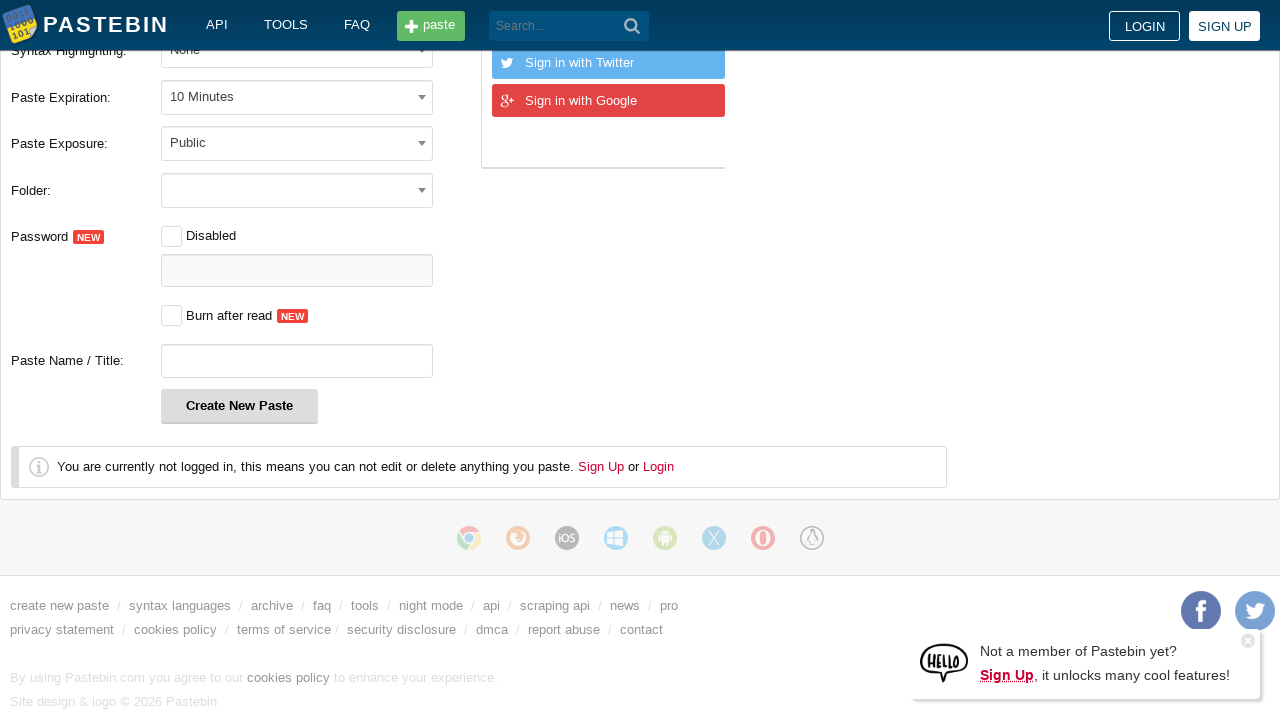

Filled paste title field with 'helloweb' on #postform-name
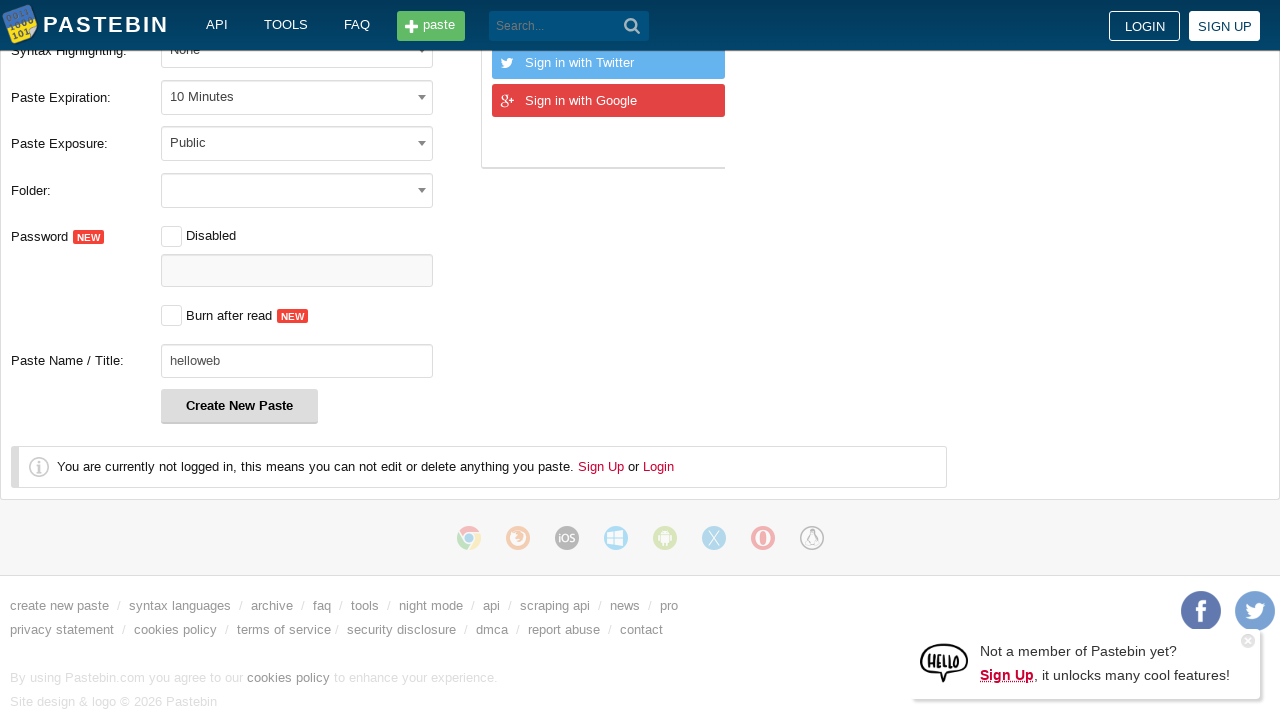

Clicked 'Create New Paste' button to submit the form at (240, 406) on button:has-text('Create New Paste')
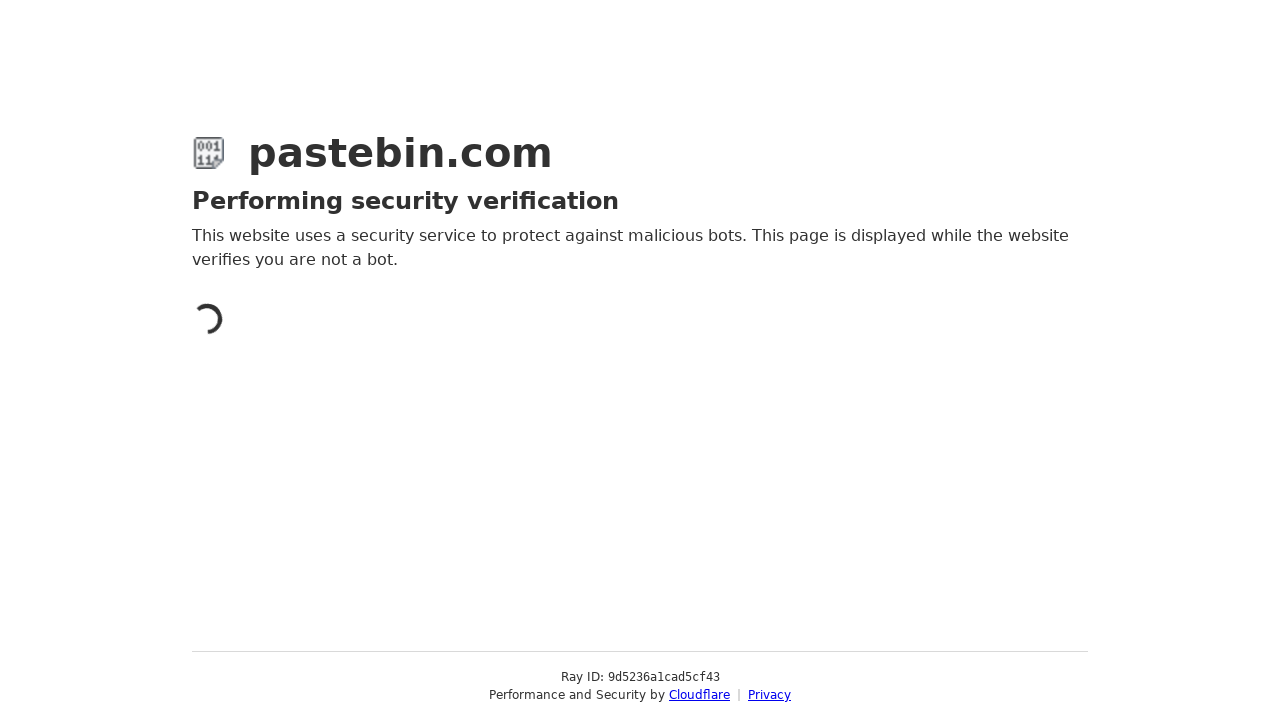

Waited for network to become idle after paste creation
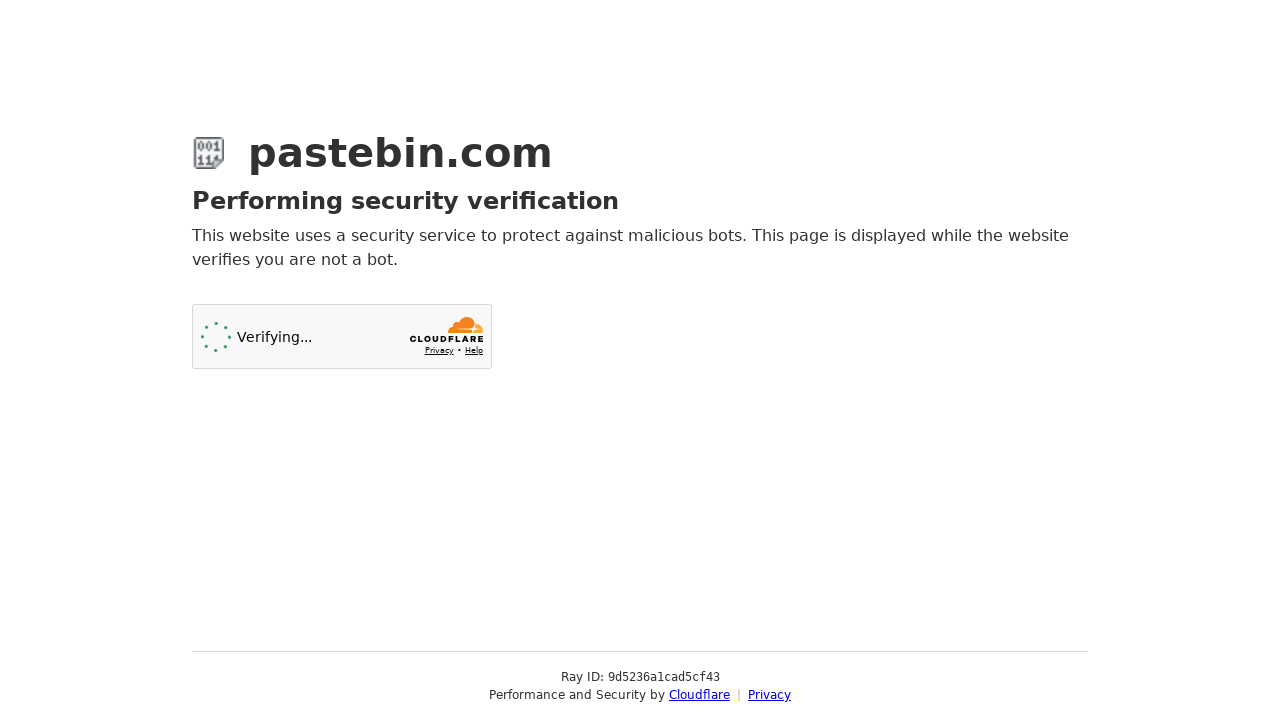

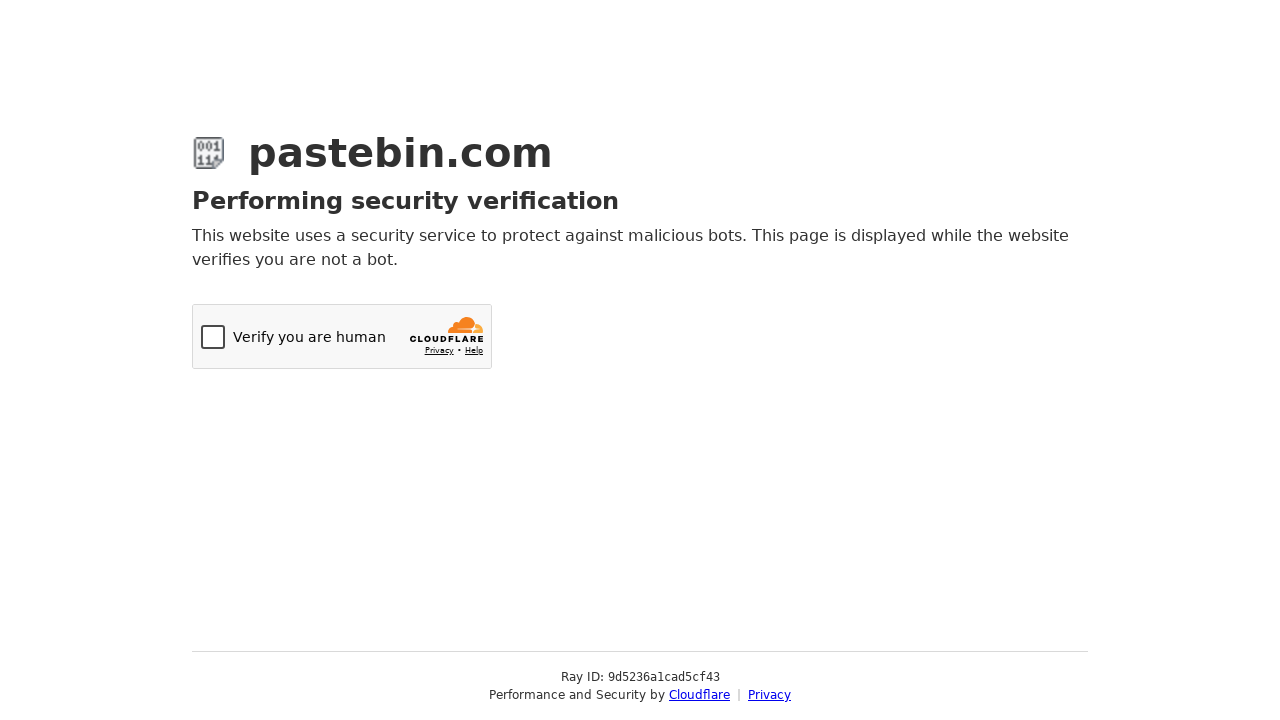